Verifies that the "Log In" button on NextBaseCRM login page has the correct text by using getAttribute method

Starting URL: https://login1.nextbasecrm.com/

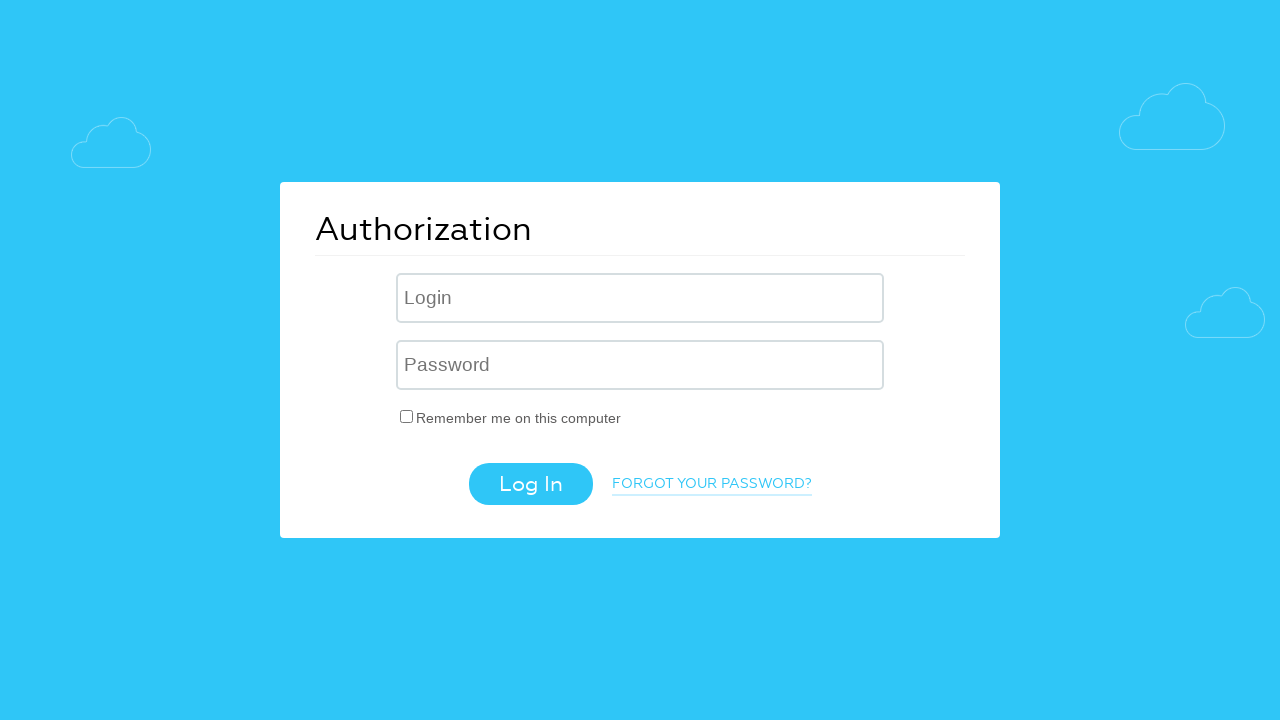

Navigated to NextBaseCRM login page
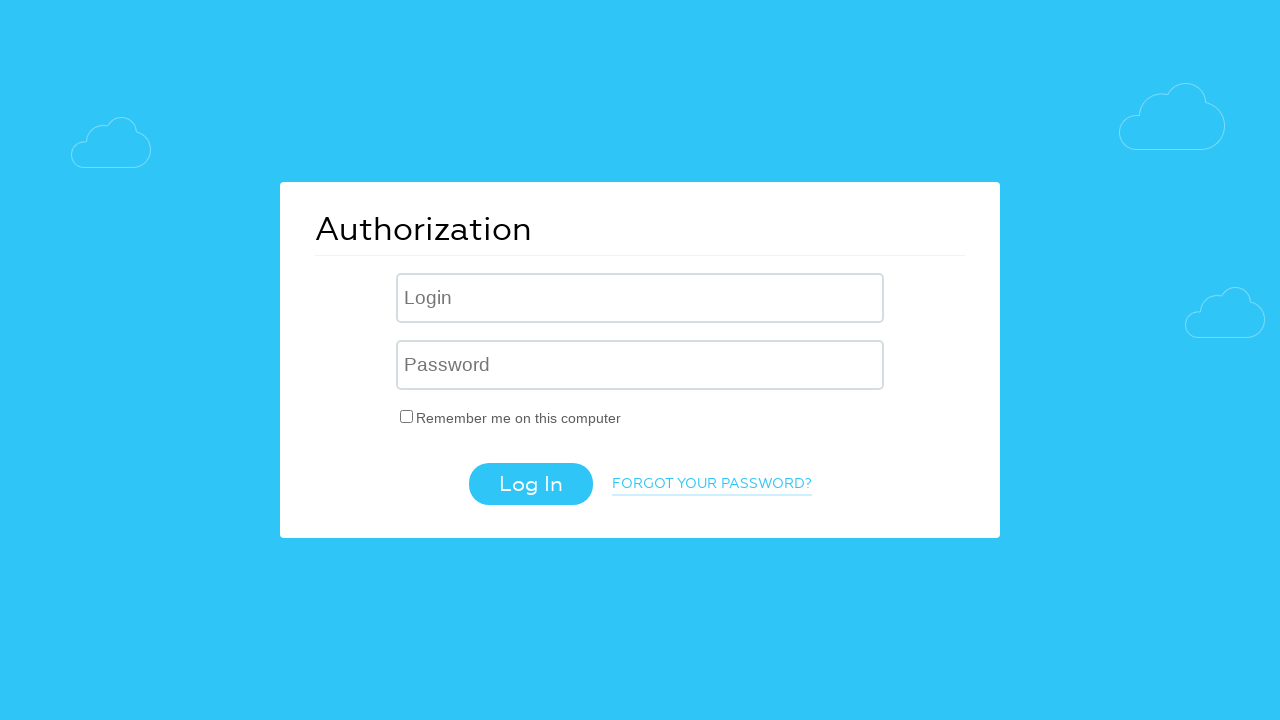

Located the Log In button using CSS selector
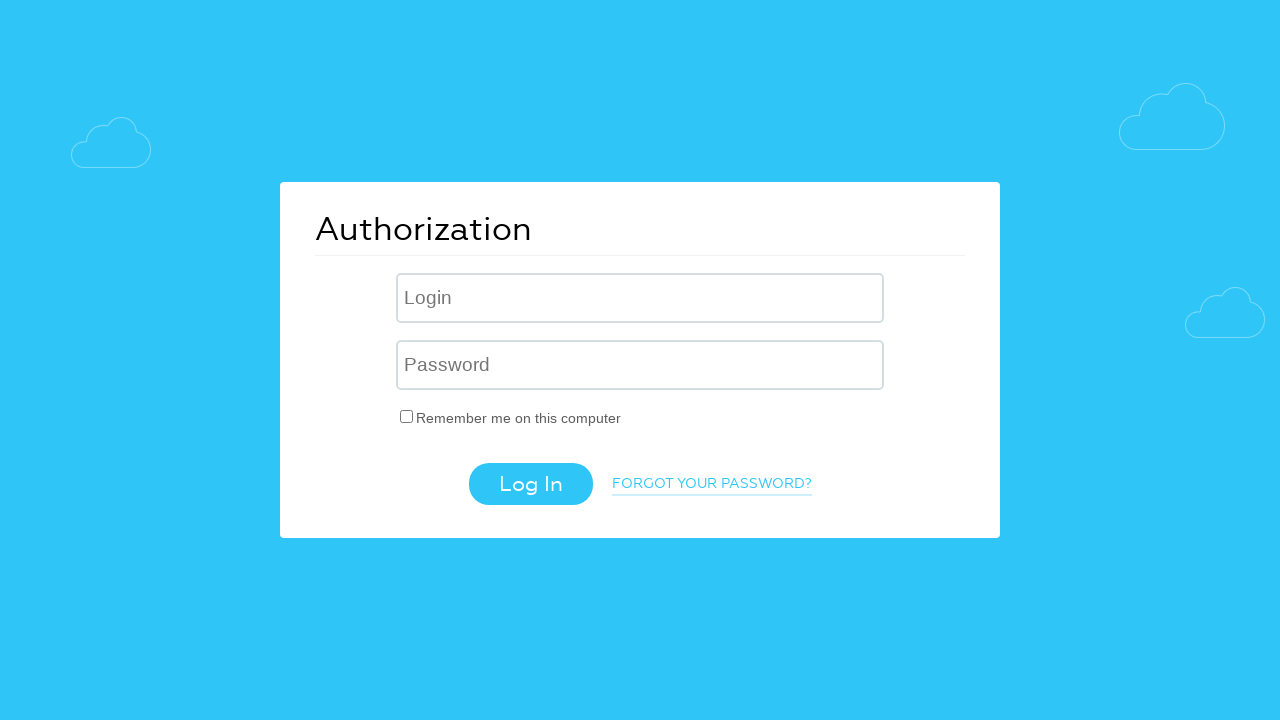

Retrieved the 'value' attribute from the Log In button
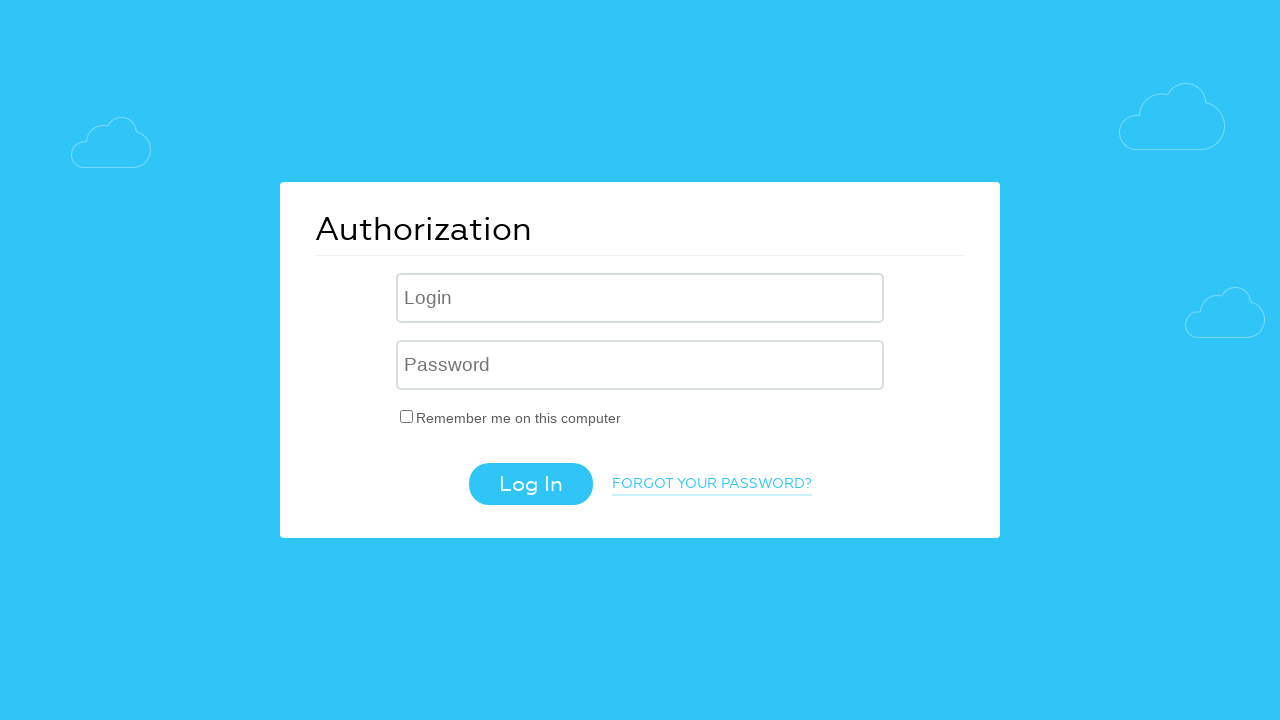

Verified that the Log In button has the correct text 'Log In'
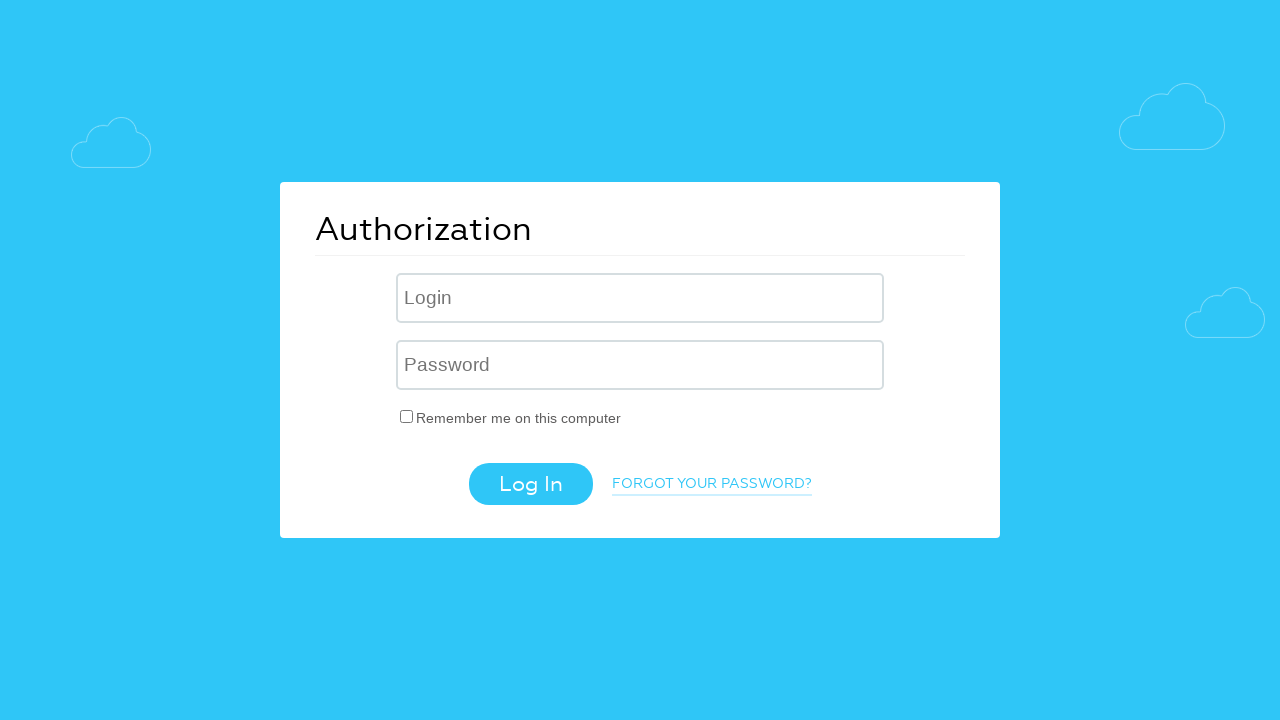

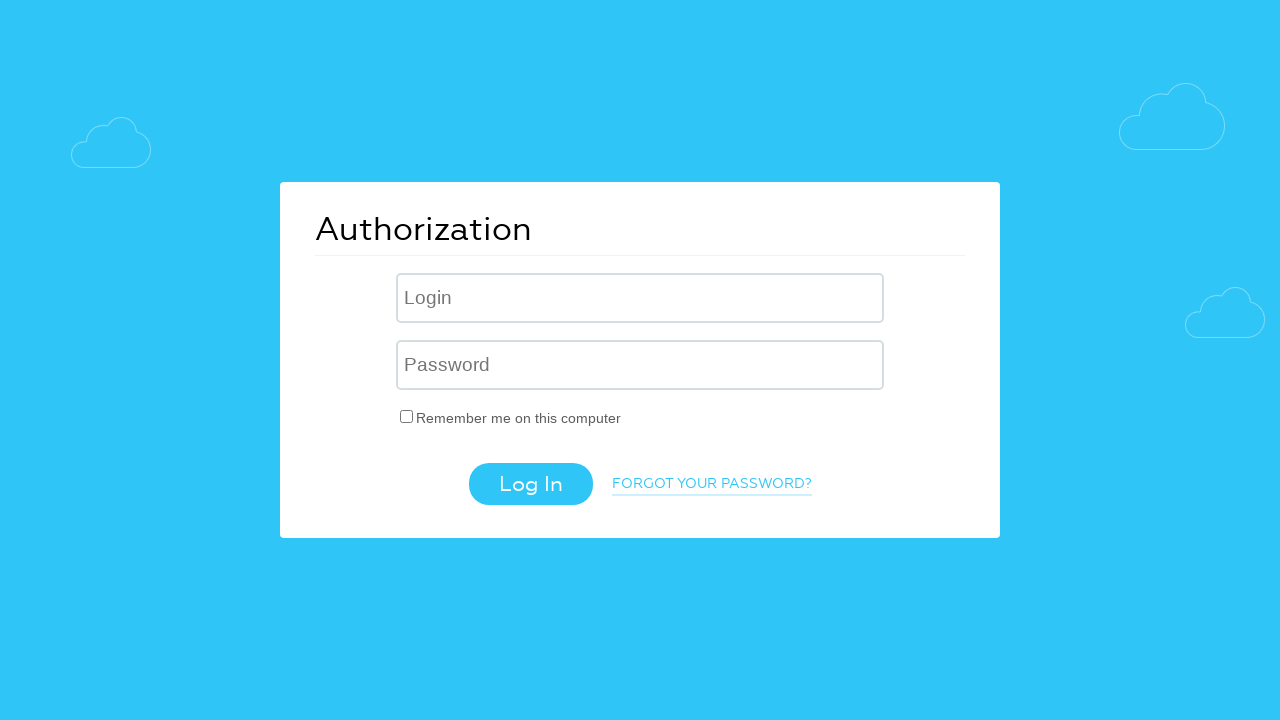